Tests that other controls are hidden when editing a todo item.

Starting URL: https://demo.playwright.dev/todomvc

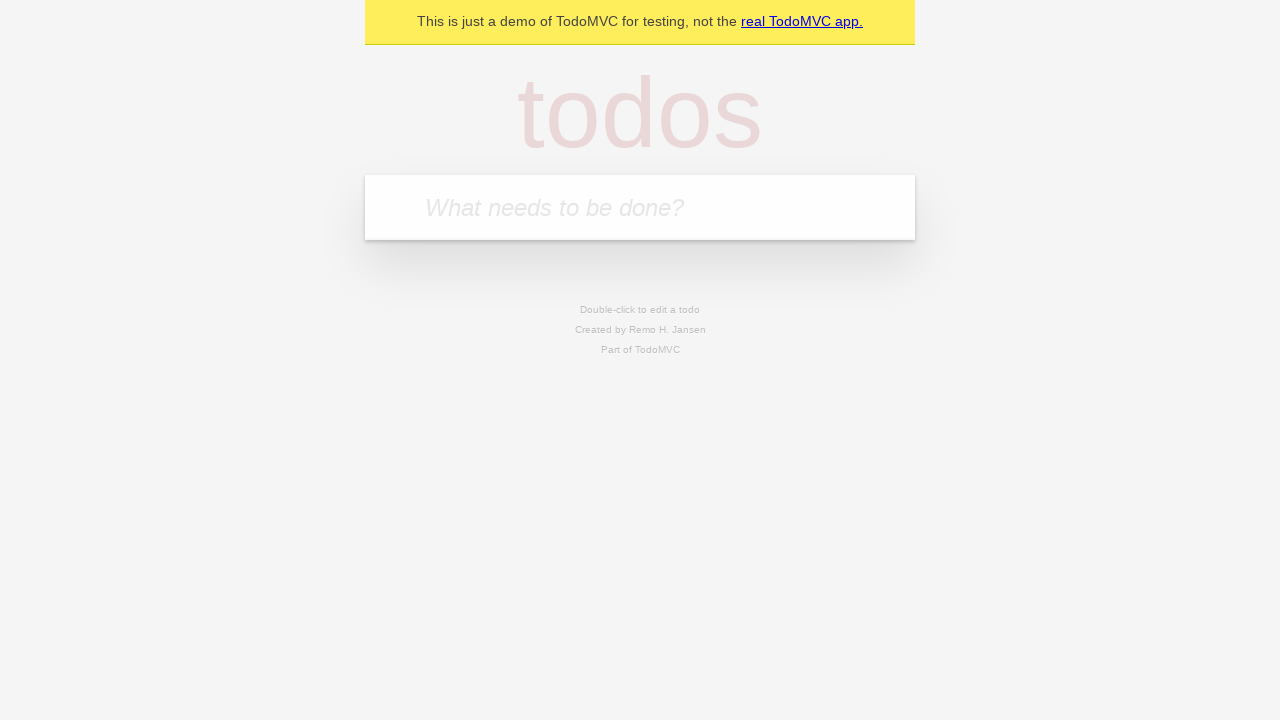

Located the todo input field
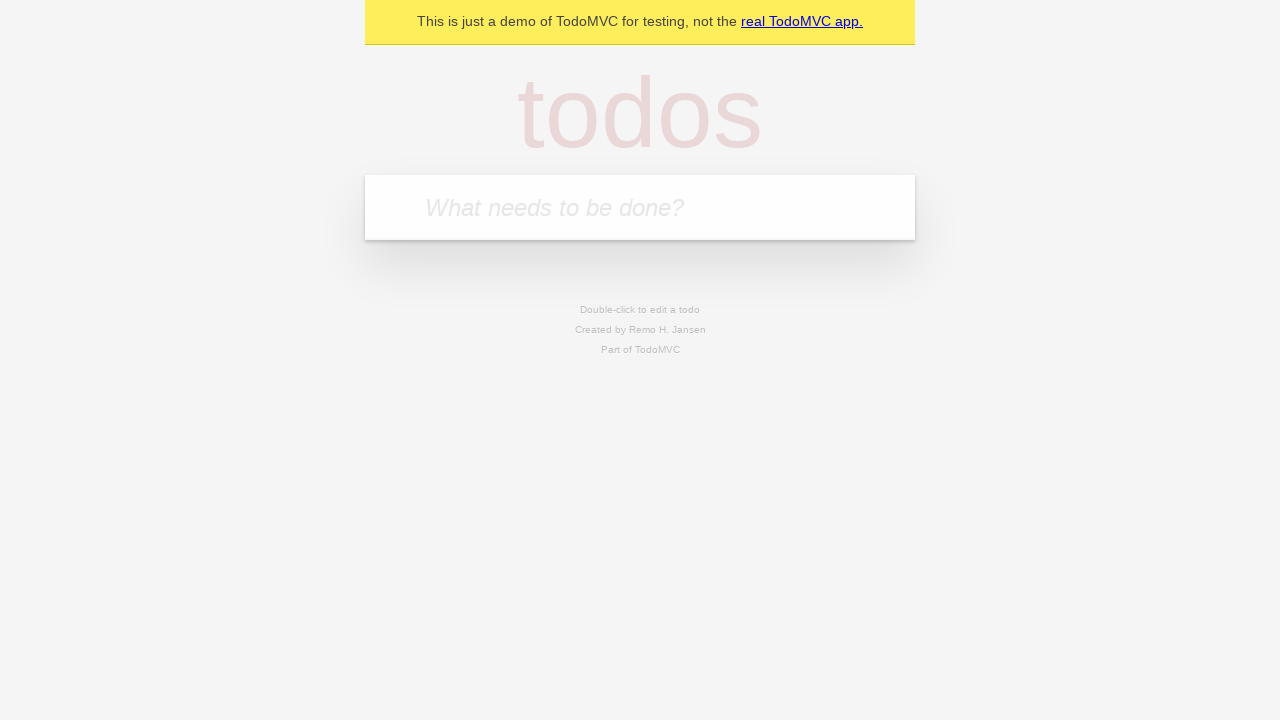

Filled first todo: 'buy some cheese' on internal:attr=[placeholder="What needs to be done?"i]
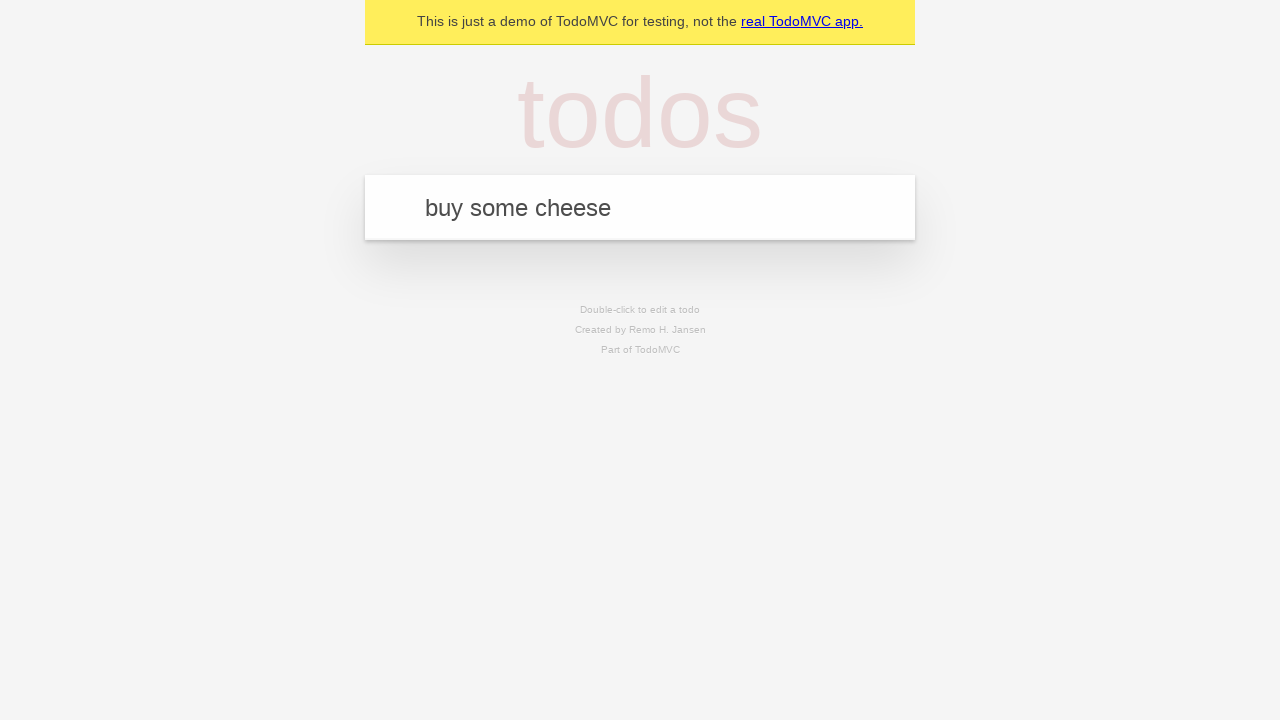

Pressed Enter to add first todo on internal:attr=[placeholder="What needs to be done?"i]
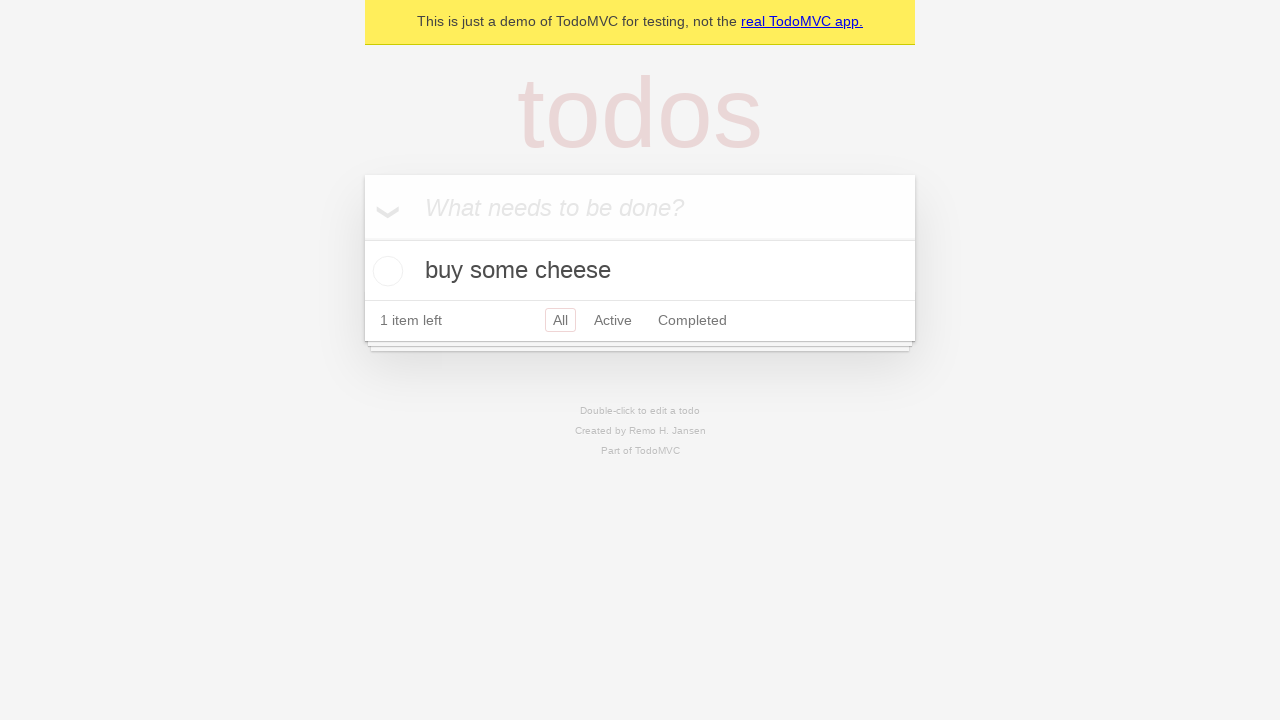

Filled second todo: 'feed the cat' on internal:attr=[placeholder="What needs to be done?"i]
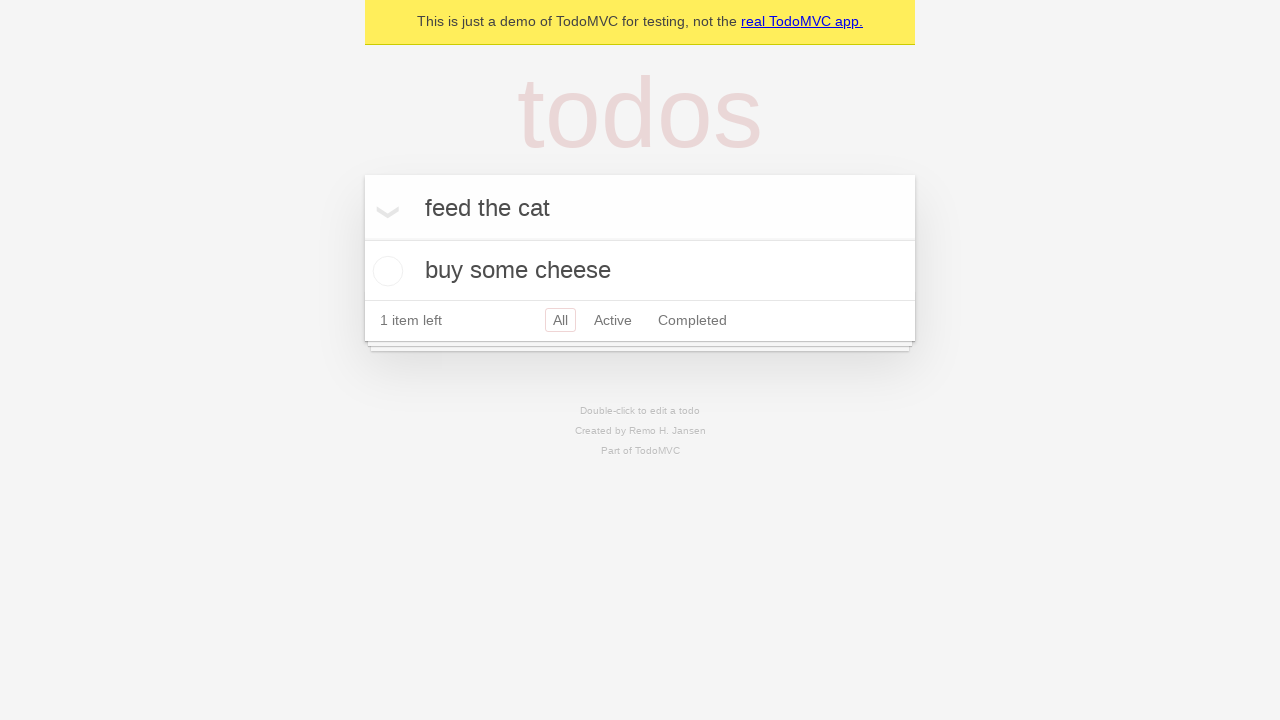

Pressed Enter to add second todo on internal:attr=[placeholder="What needs to be done?"i]
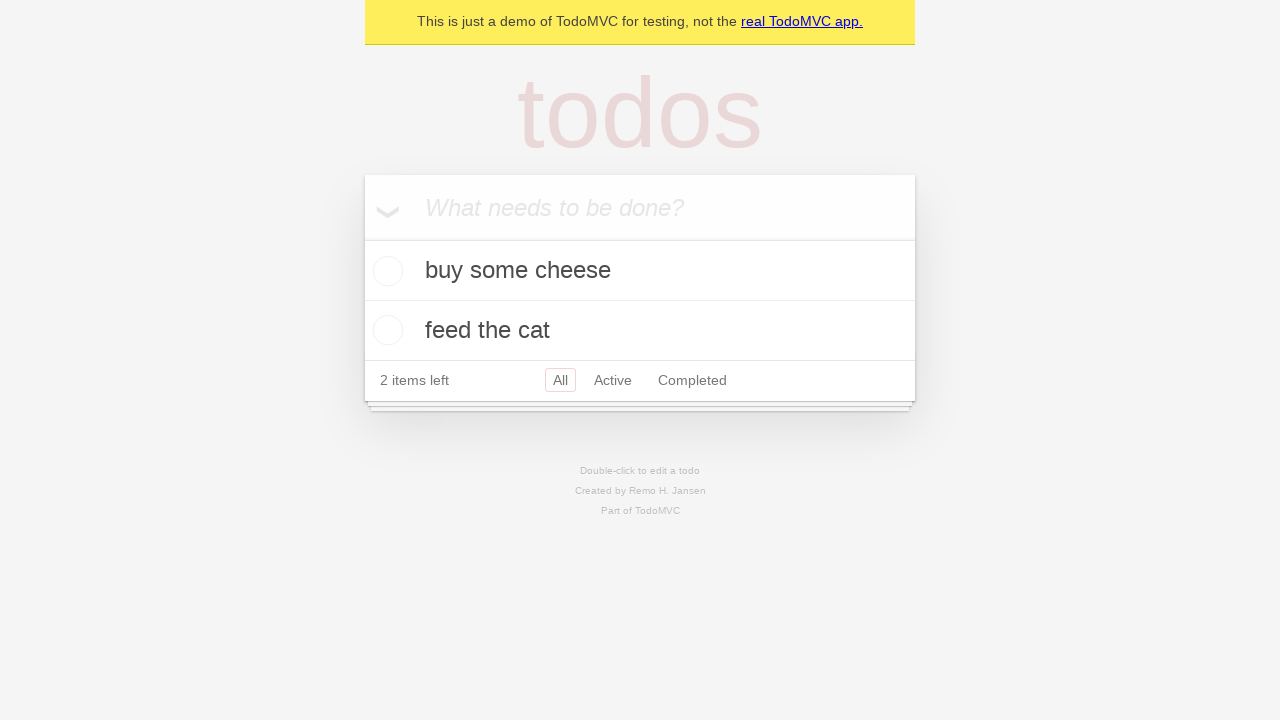

Filled third todo: 'book a doctors appointment' on internal:attr=[placeholder="What needs to be done?"i]
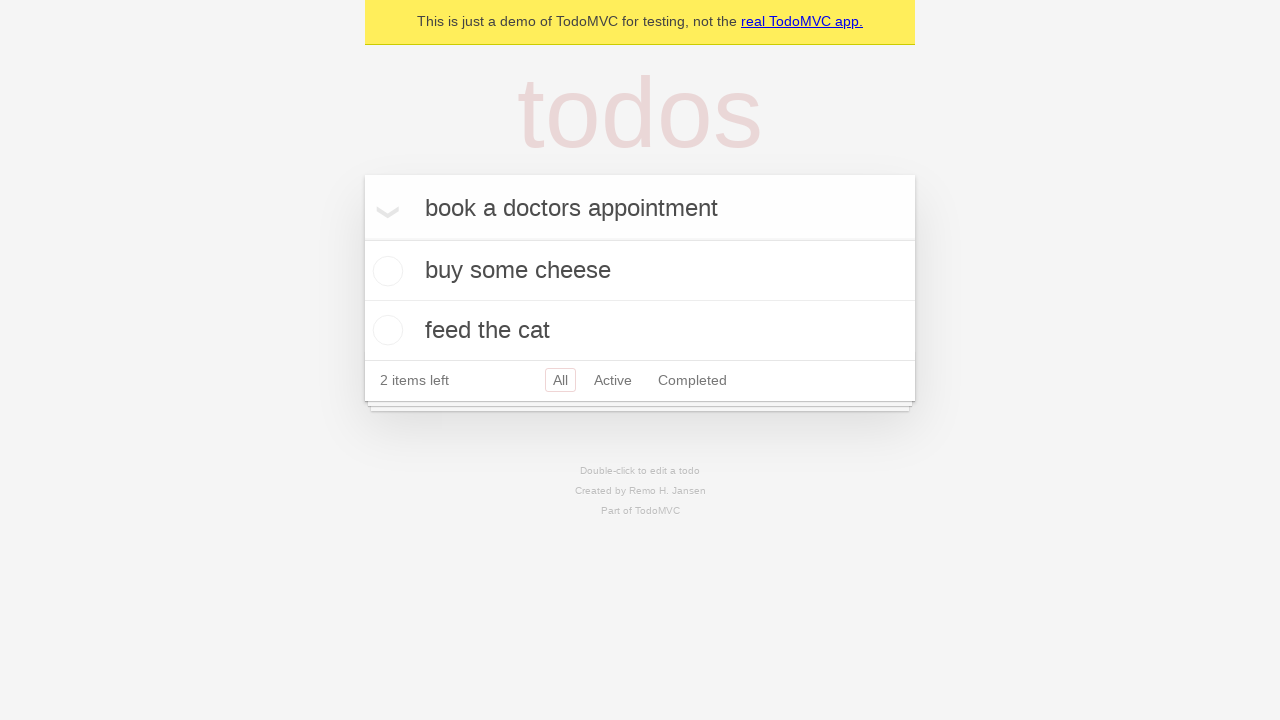

Pressed Enter to add third todo on internal:attr=[placeholder="What needs to be done?"i]
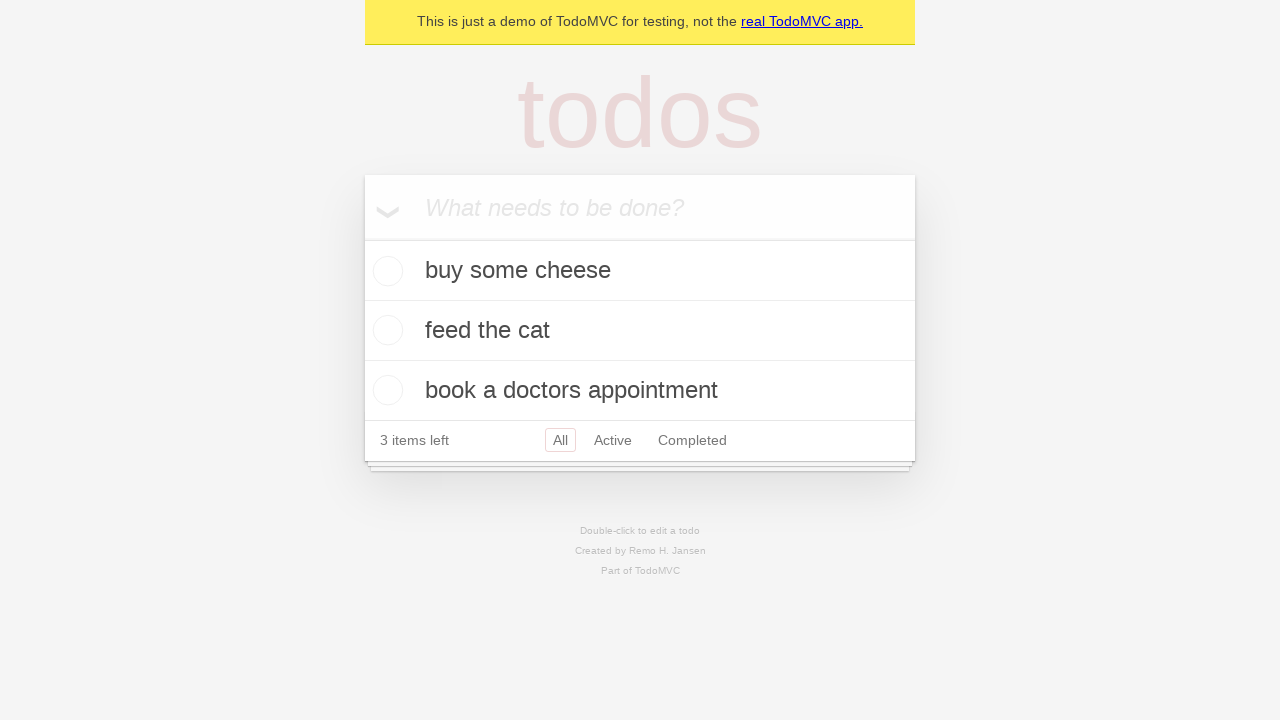

Located second todo item for editing
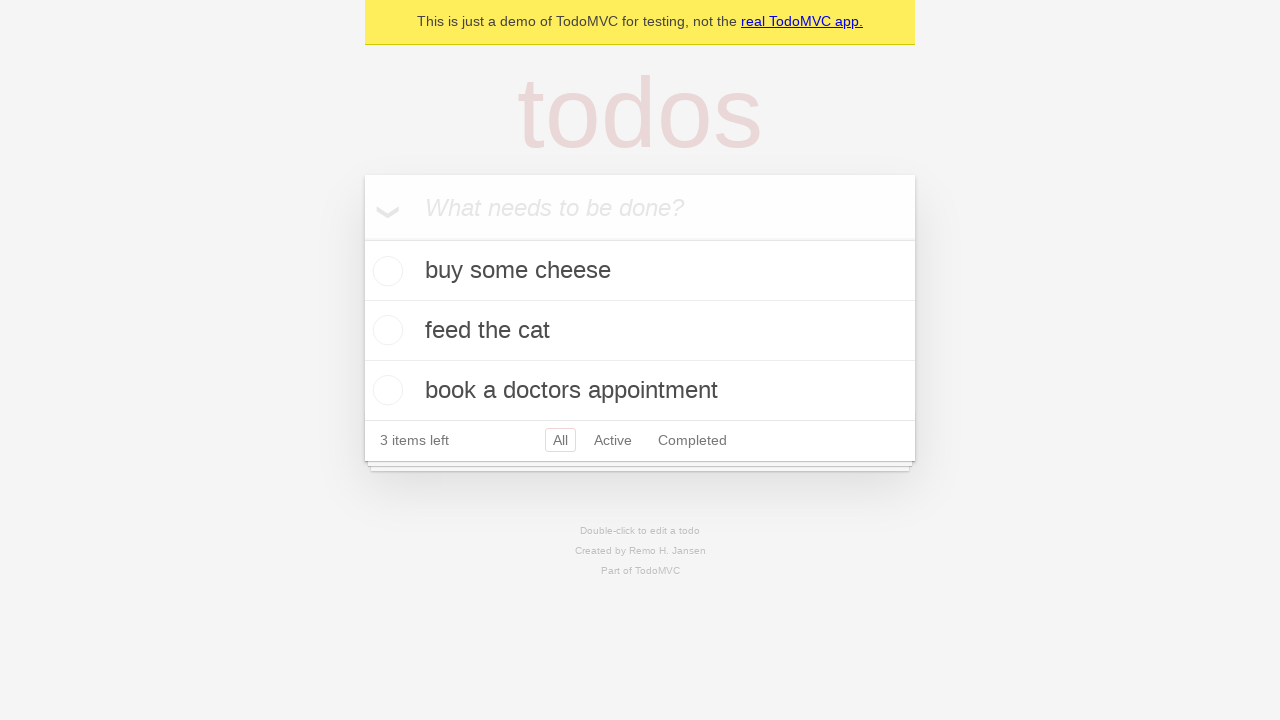

Double-clicked second todo item to enter edit mode at (640, 331) on internal:testid=[data-testid="todo-item"s] >> nth=1
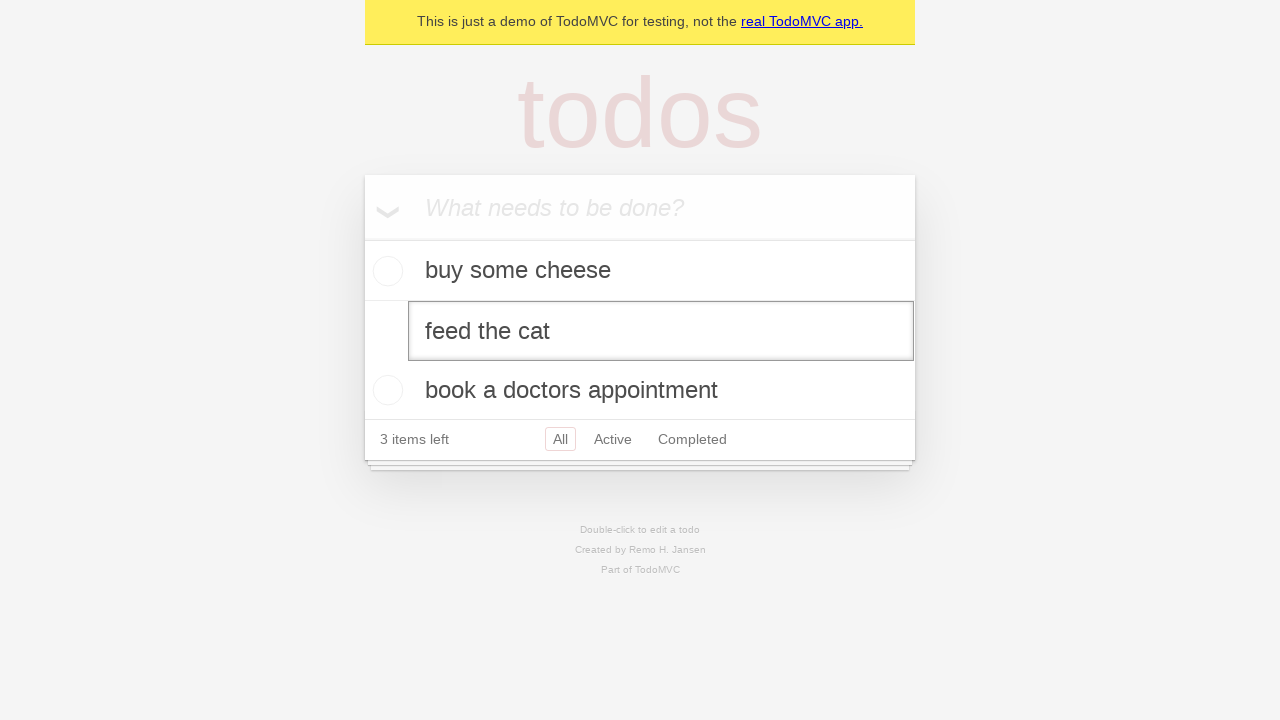

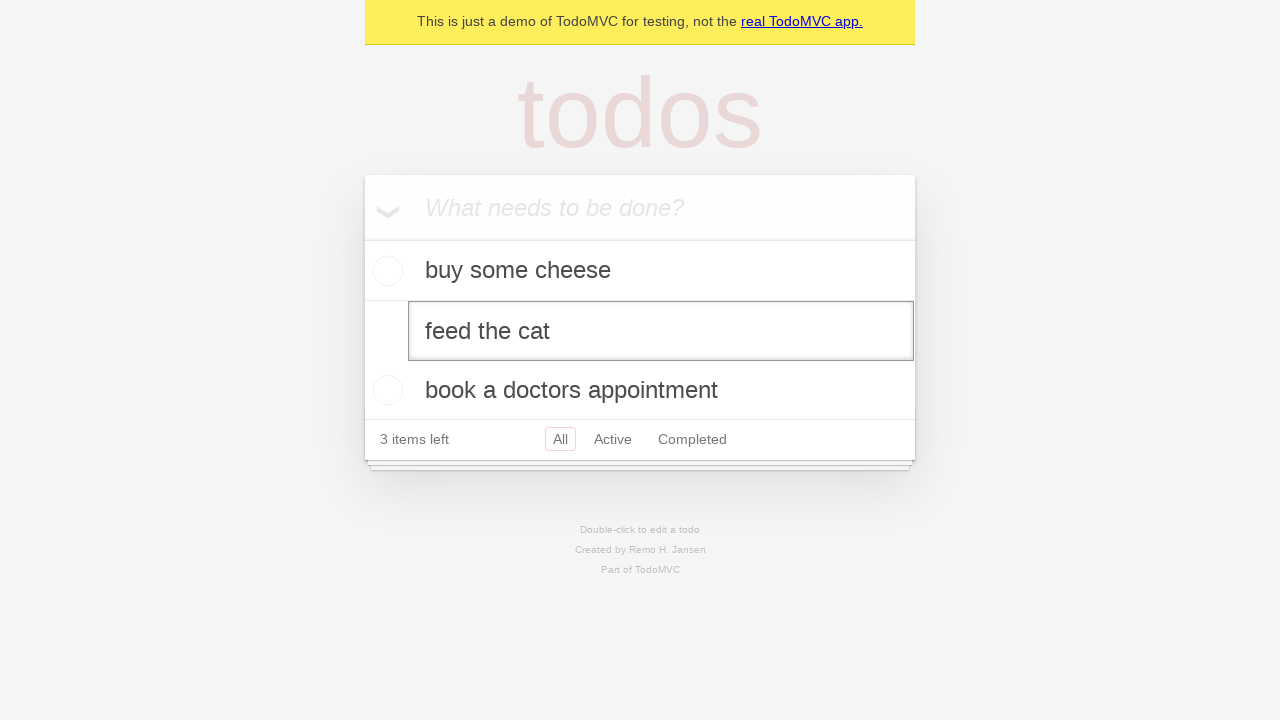